Tests Class locator by clicking login action button and verifying error display

Starting URL: https://www.guru.com/login.aspx

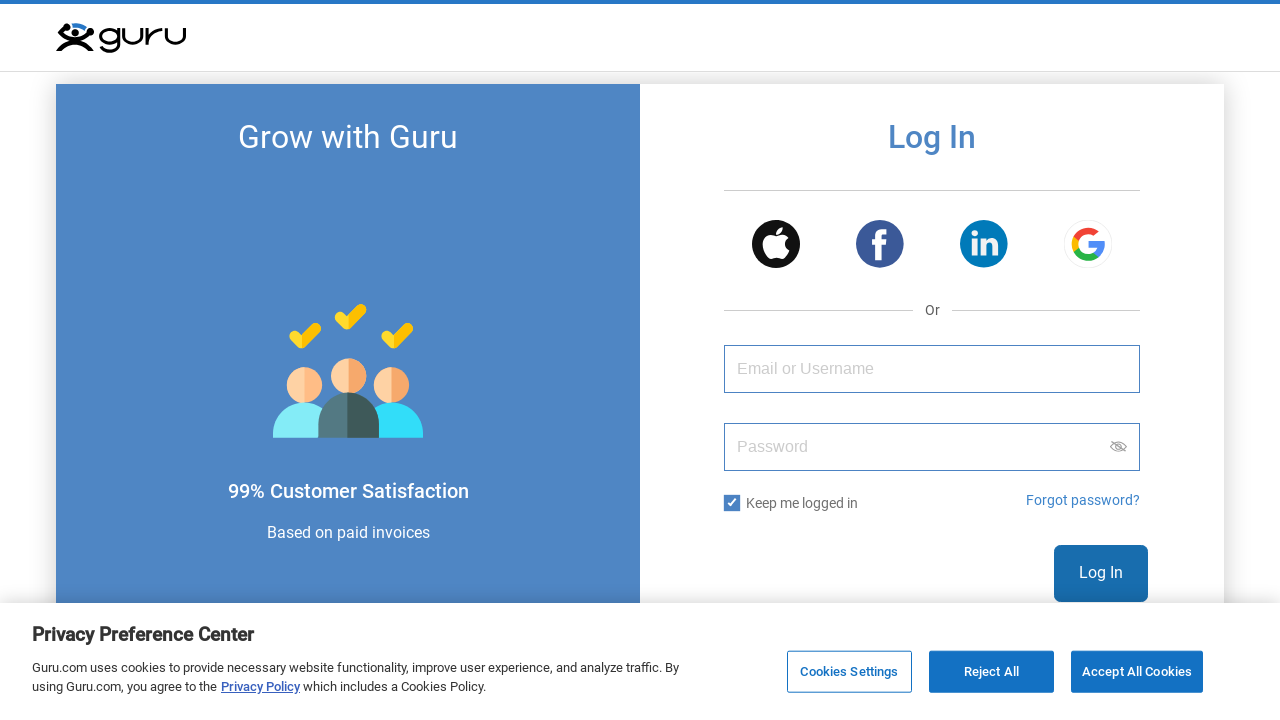

Reloaded the login page
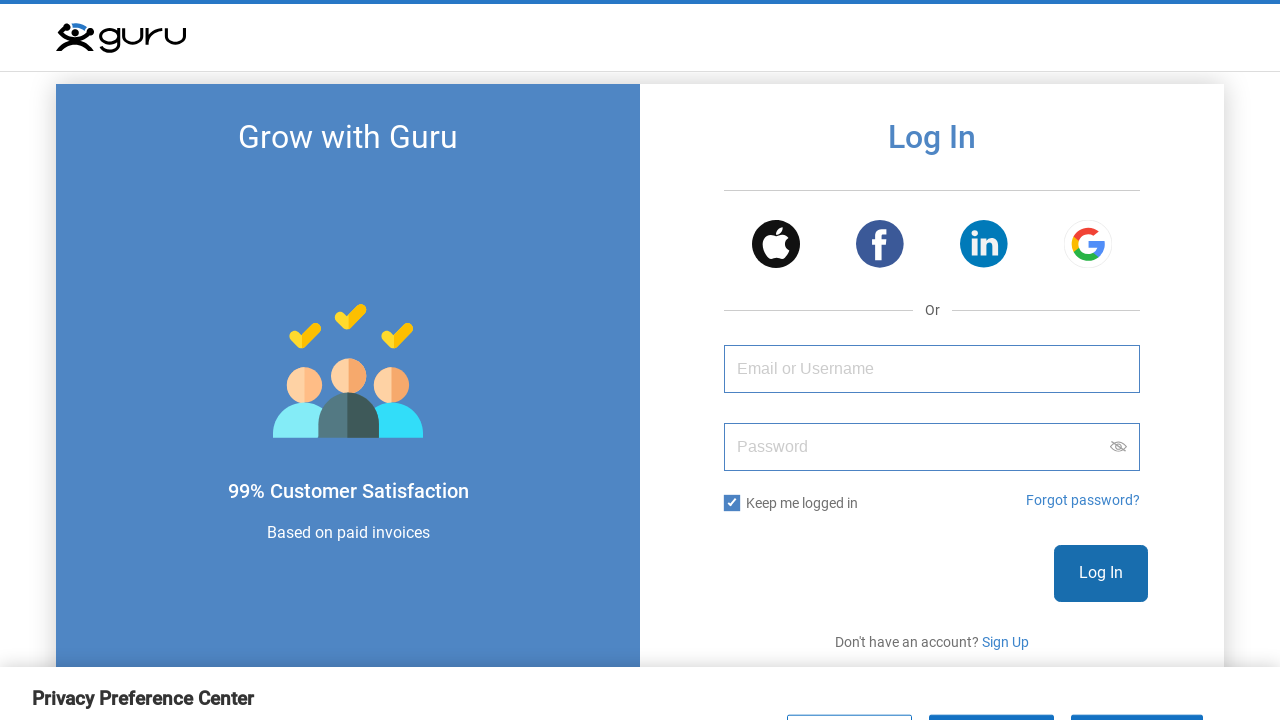

Clicked login action button using class selector at (1101, 573) on .login__actionBtn
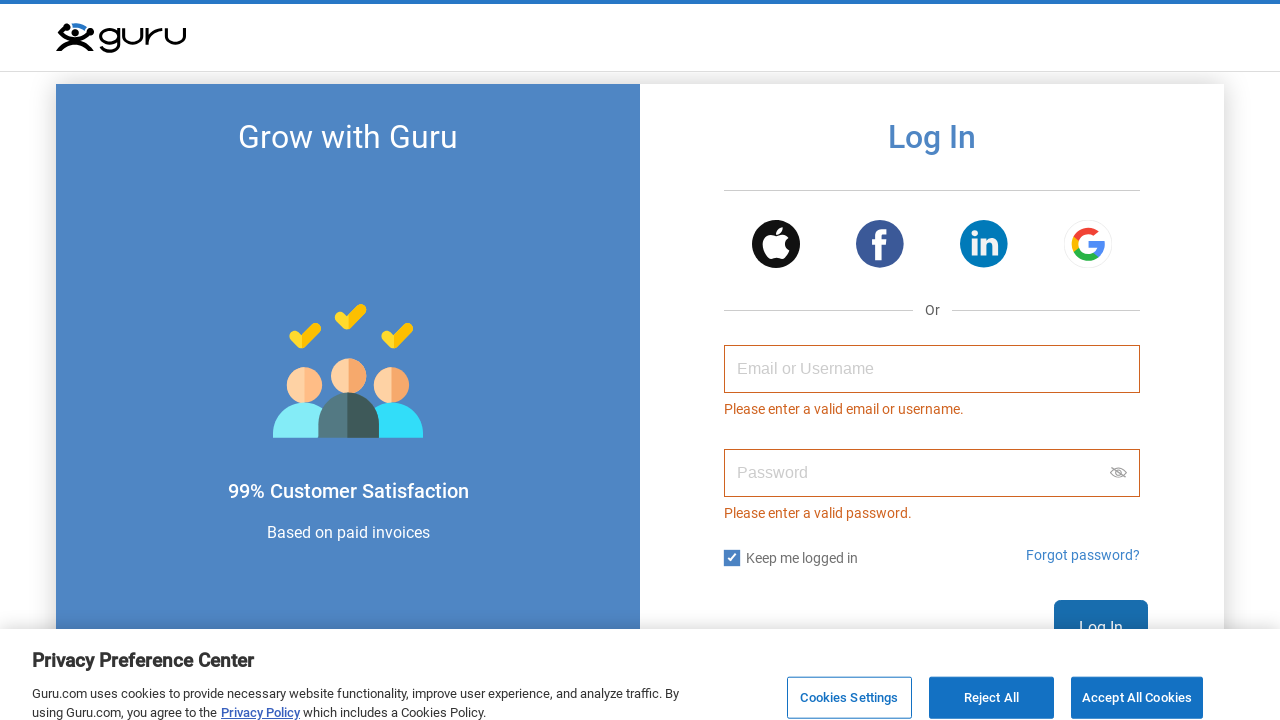

Error message appeared - userId field is now visible
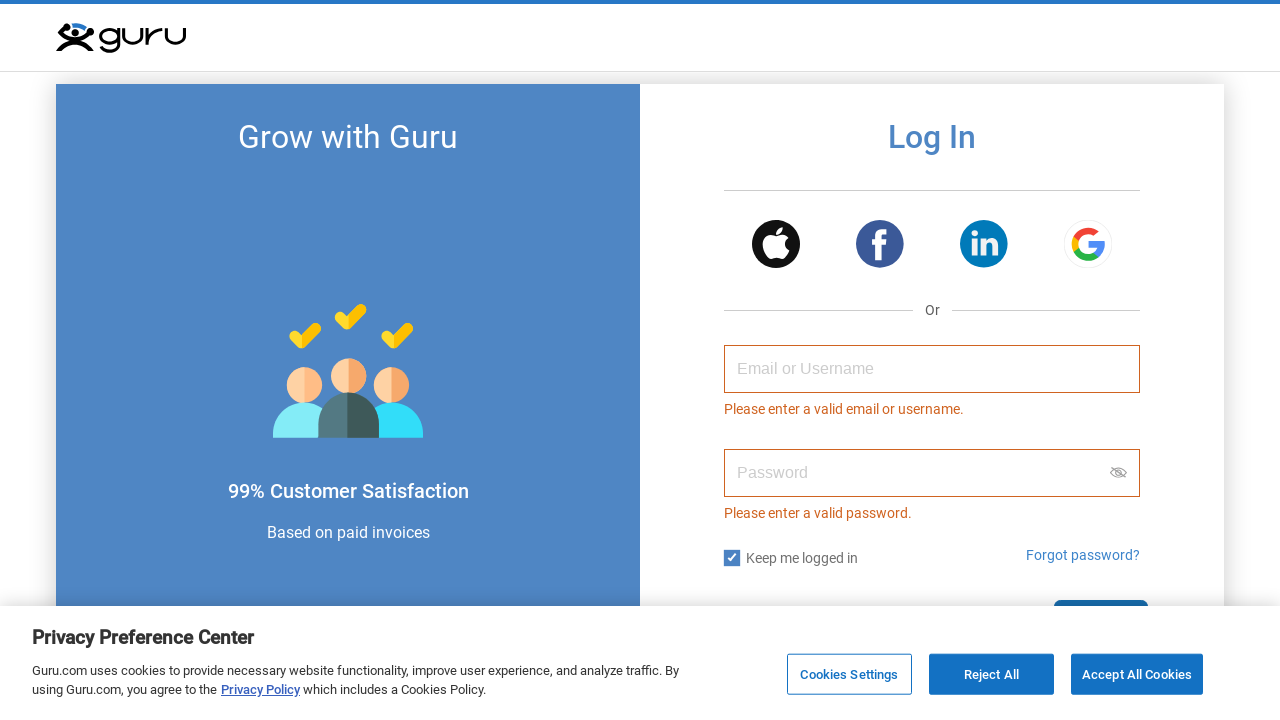

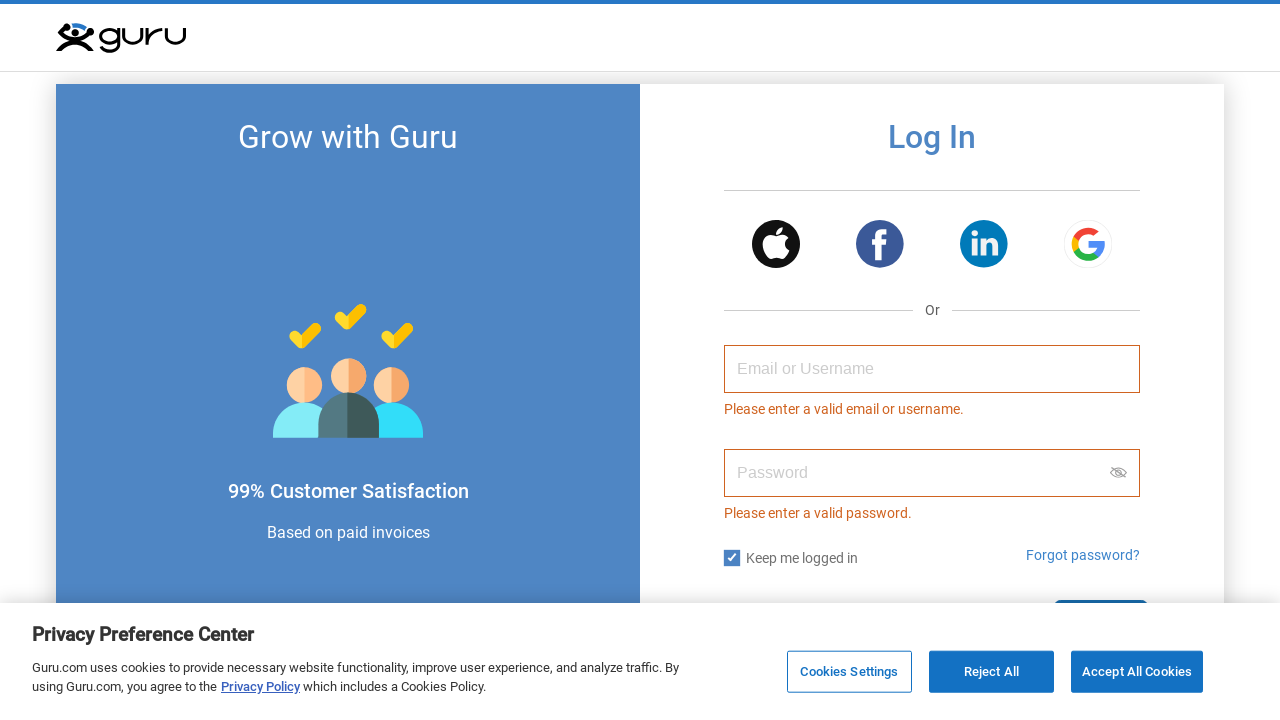